Navigates to an automation practice page and calculates the sum of values in a specific table column

Starting URL: https://rahulshettyacademy.com/AutomationPractice/

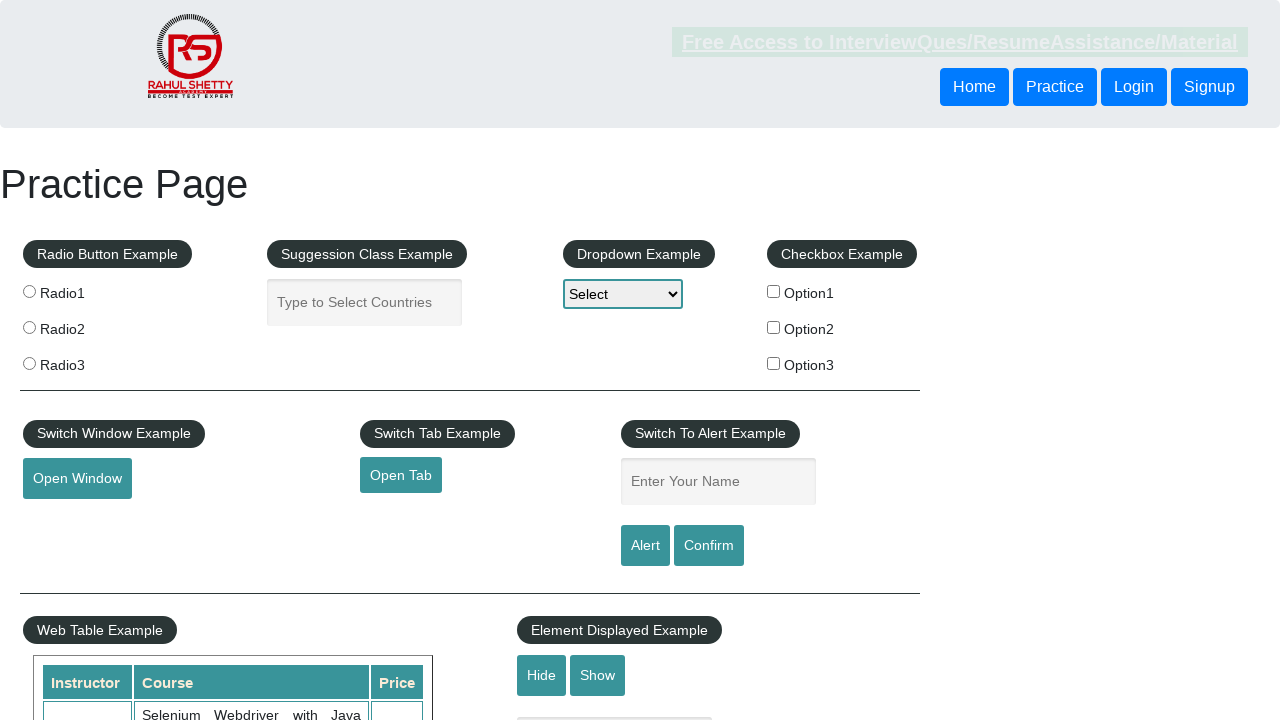

Navigated to automation practice page
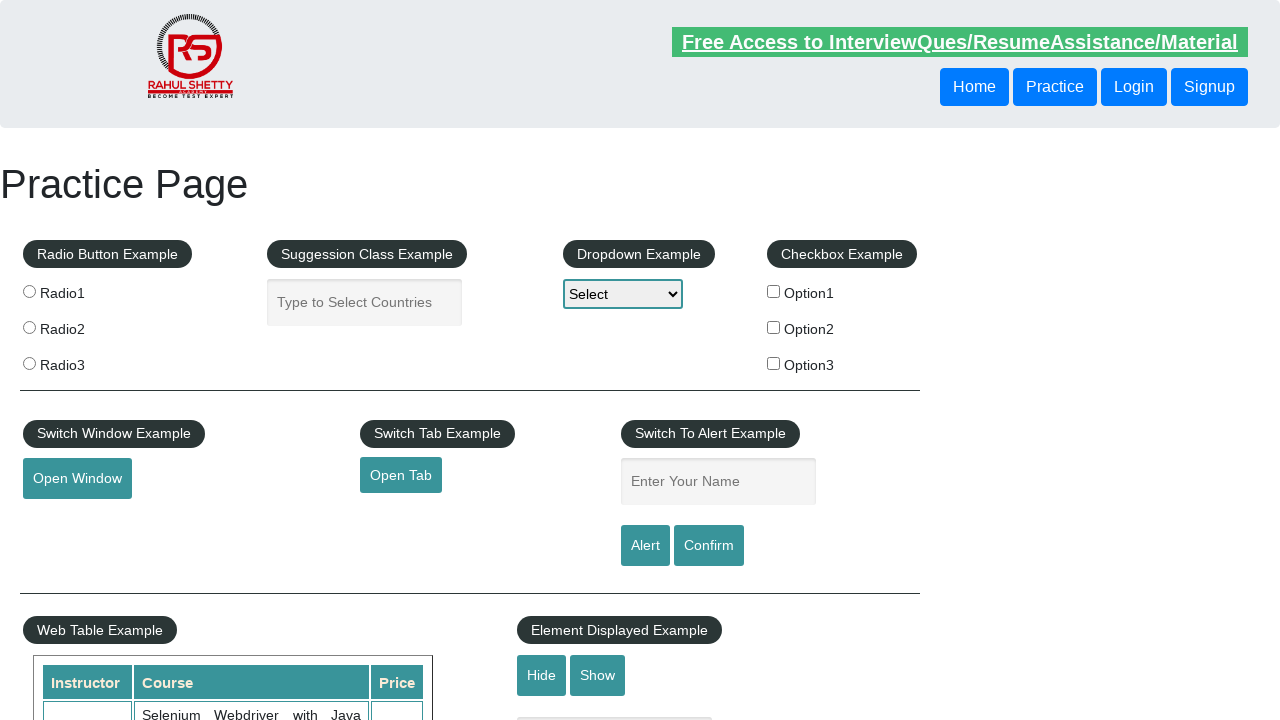

Table loaded successfully
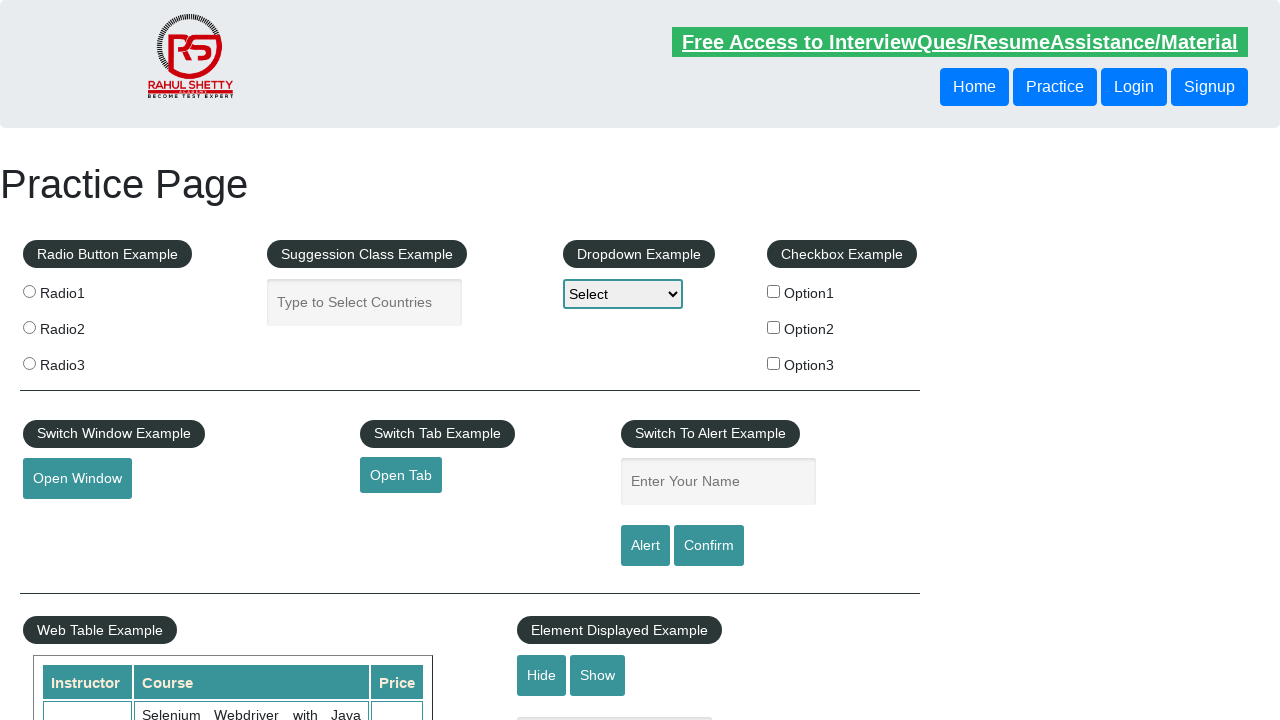

Retrieved all values from third column of table
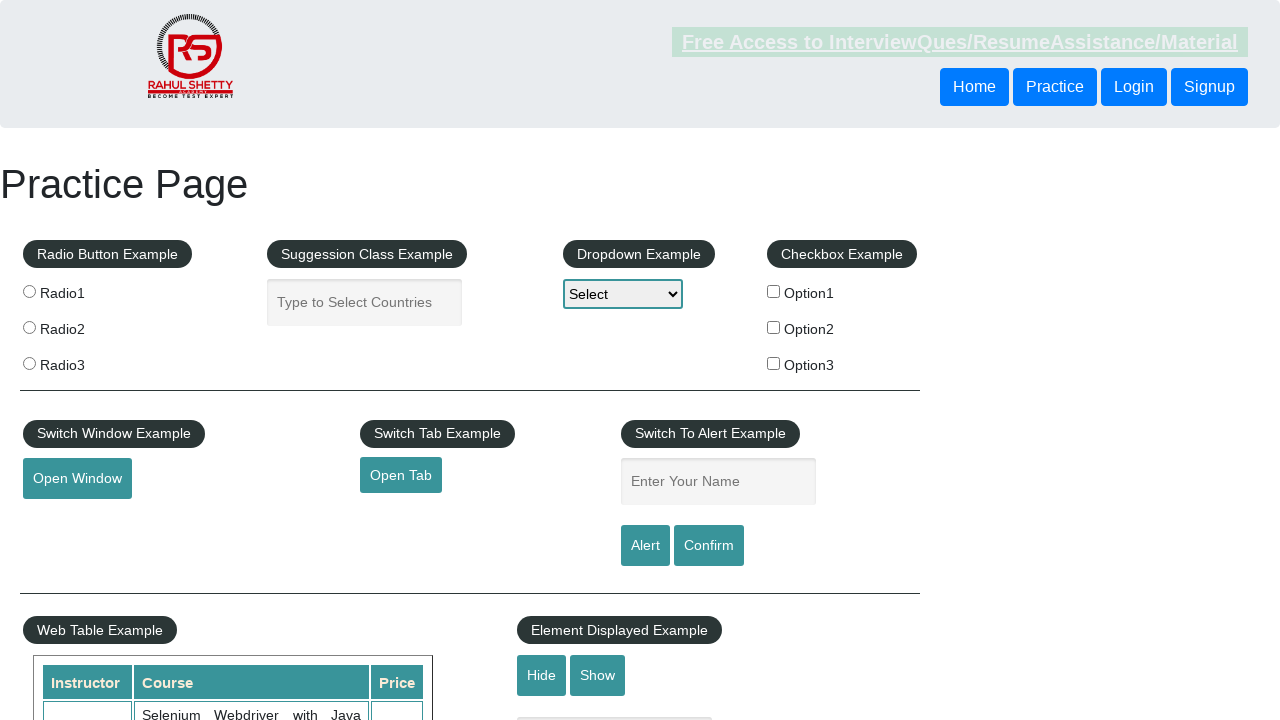

Calculated sum of table column values: 235
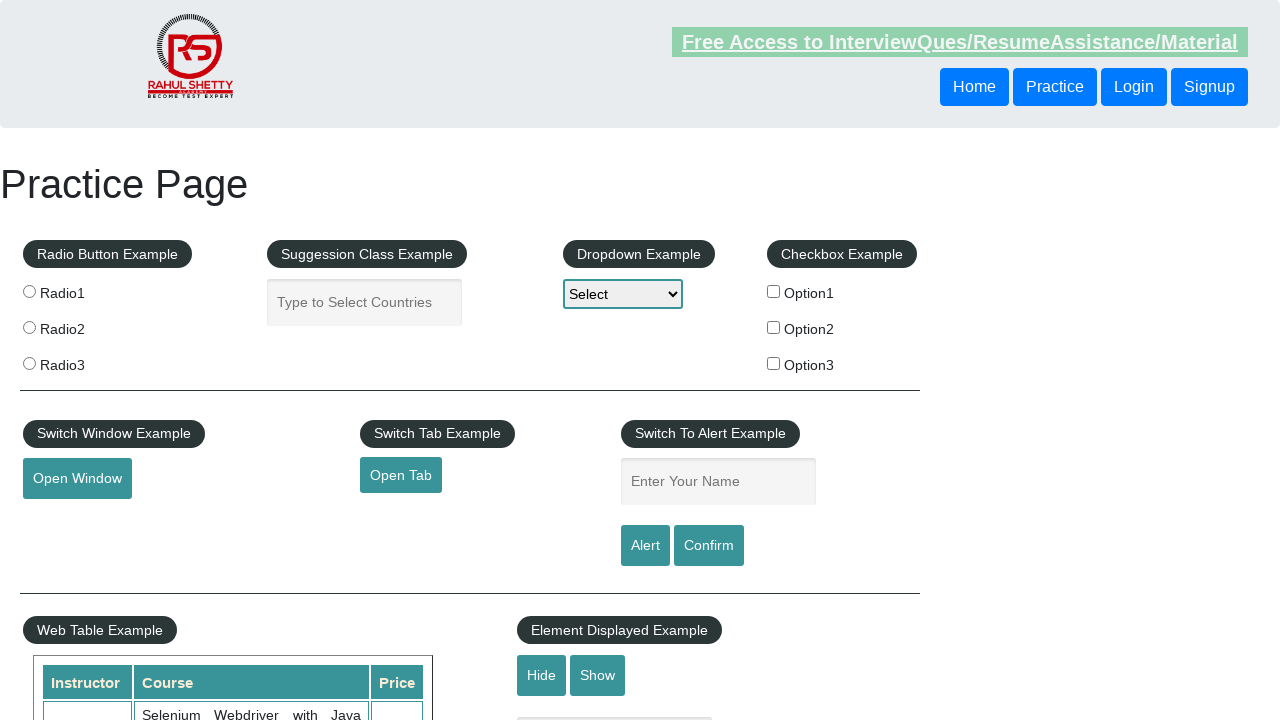

Verified table contains values
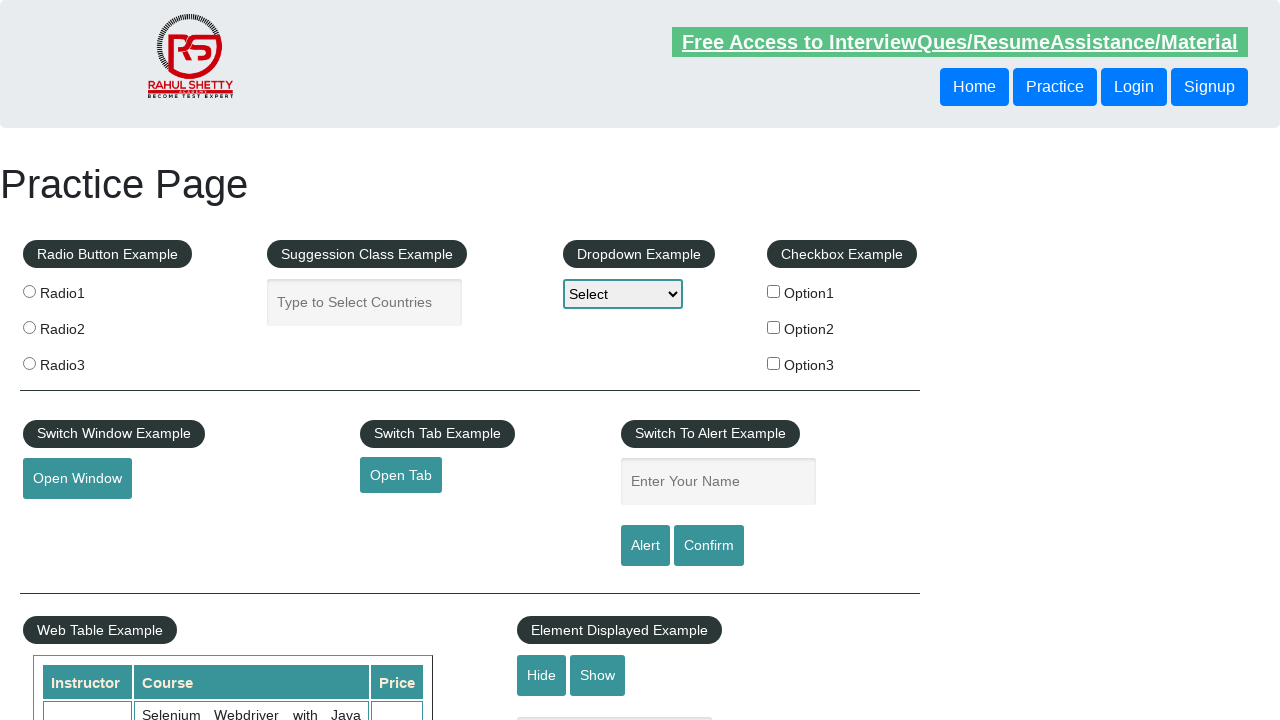

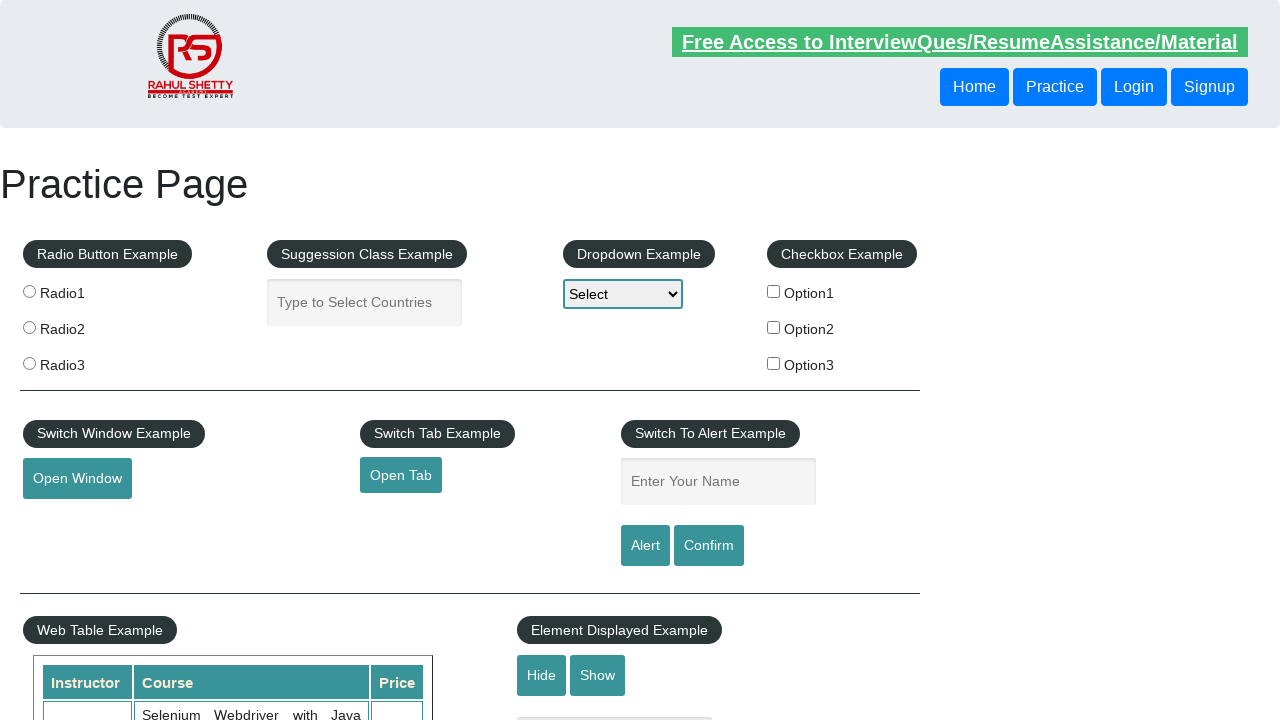